Navigates to Arquillian docs page and clicks through each core concept tab to verify the tab content toggles correctly

Starting URL: http://arquillian.org/

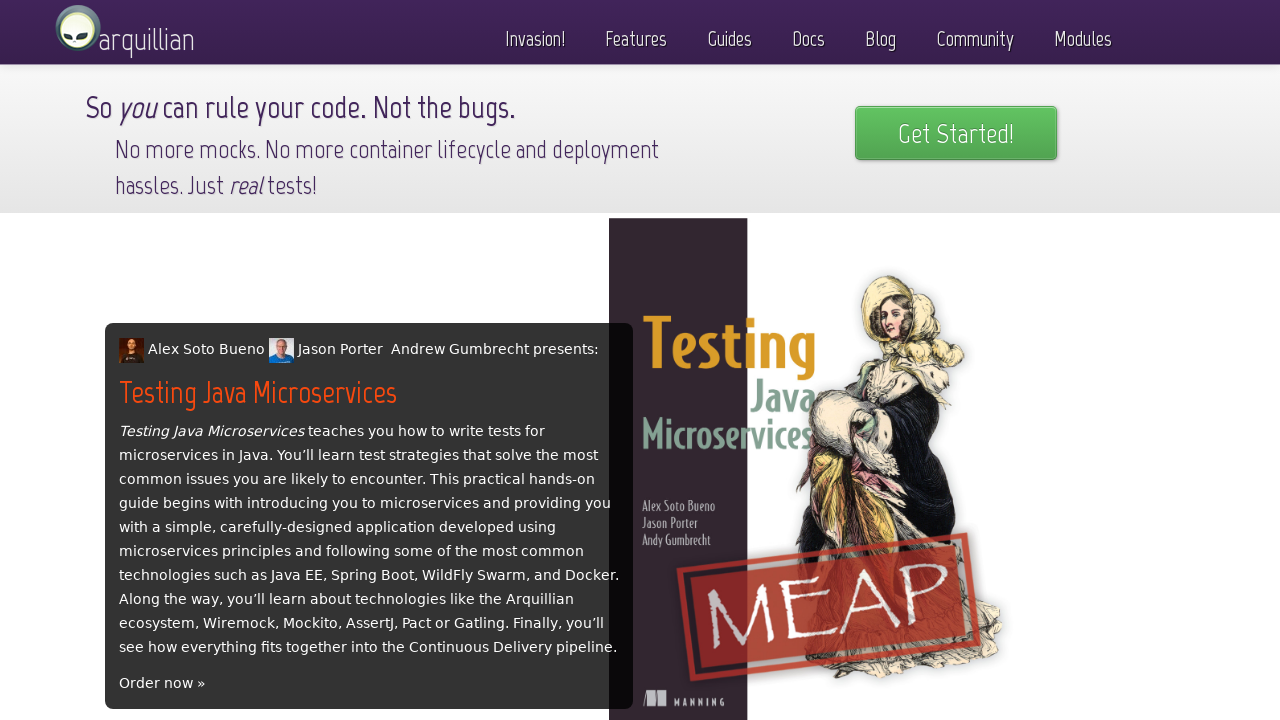

Clicked on Docs tab at (808, 34) on text=Docs
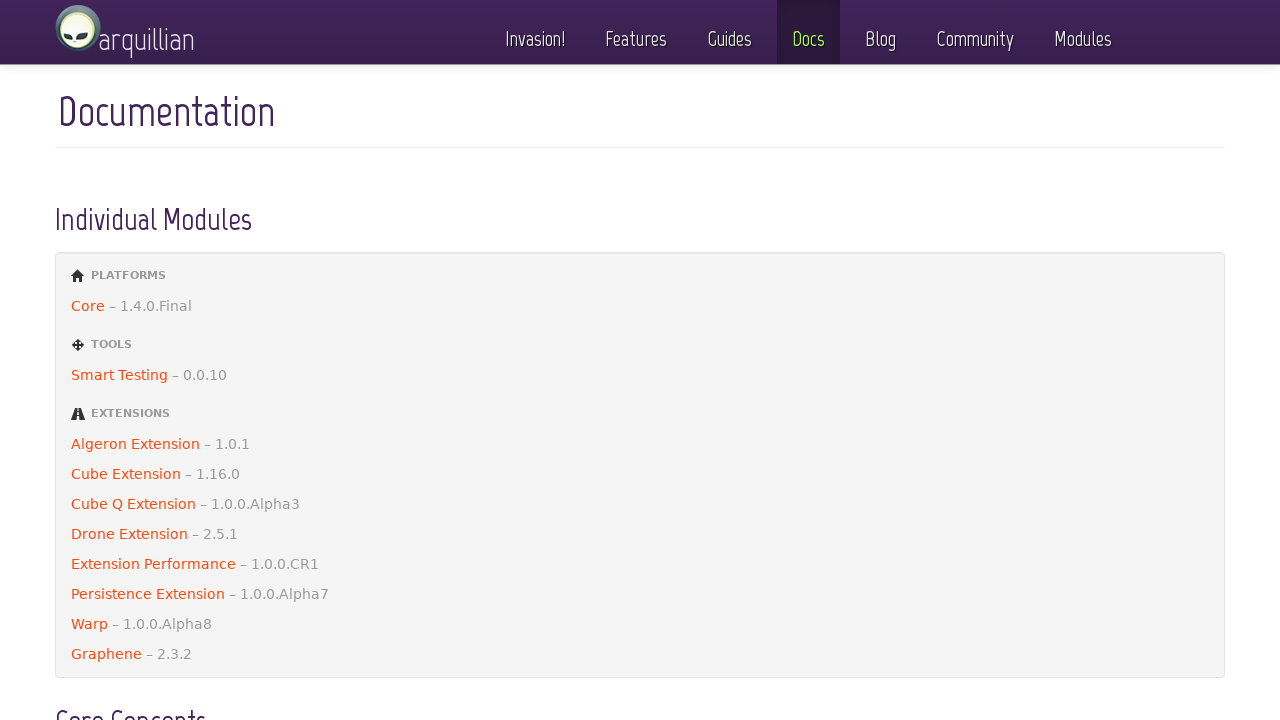

Documentation page loaded
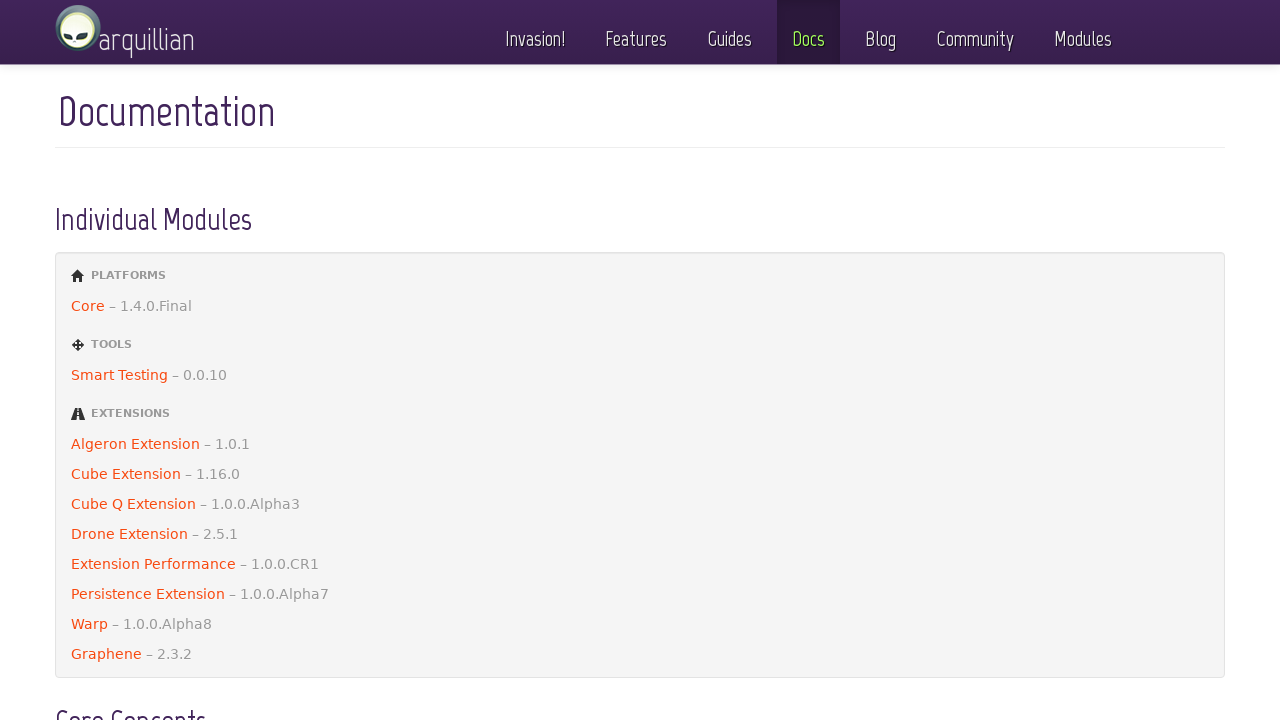

Located all core concept tabs
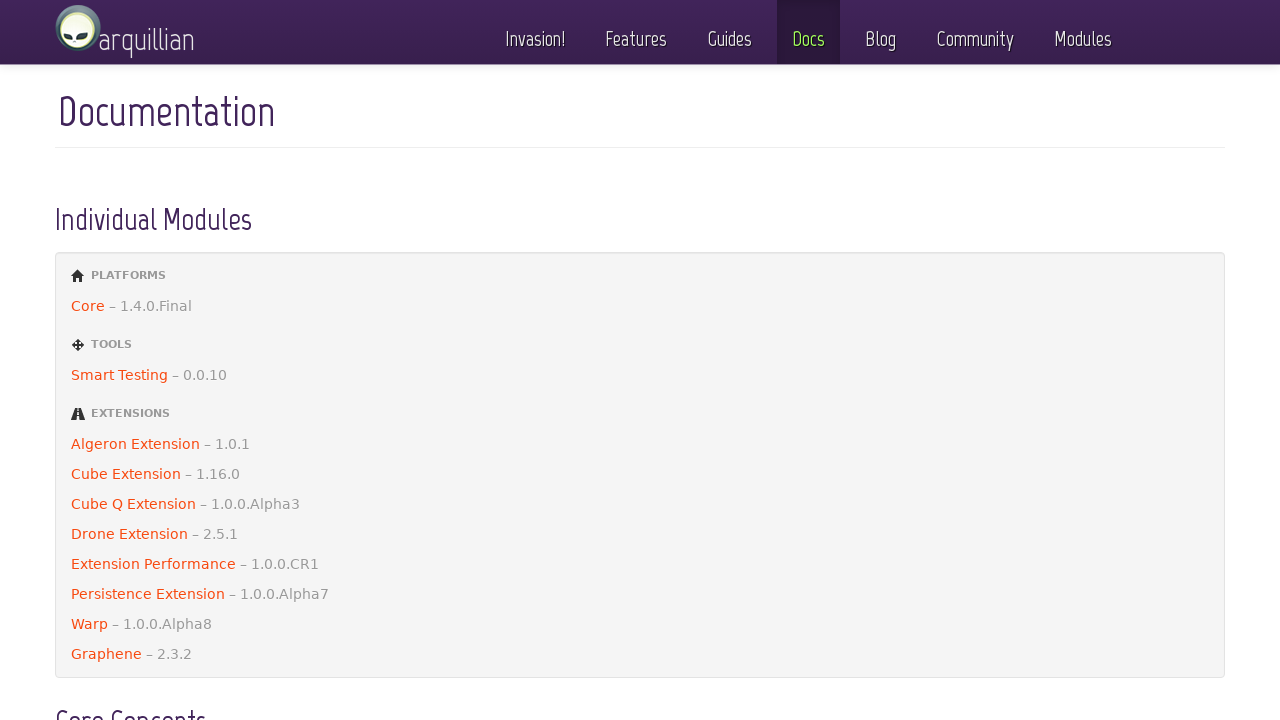

Found 6 core concept tabs
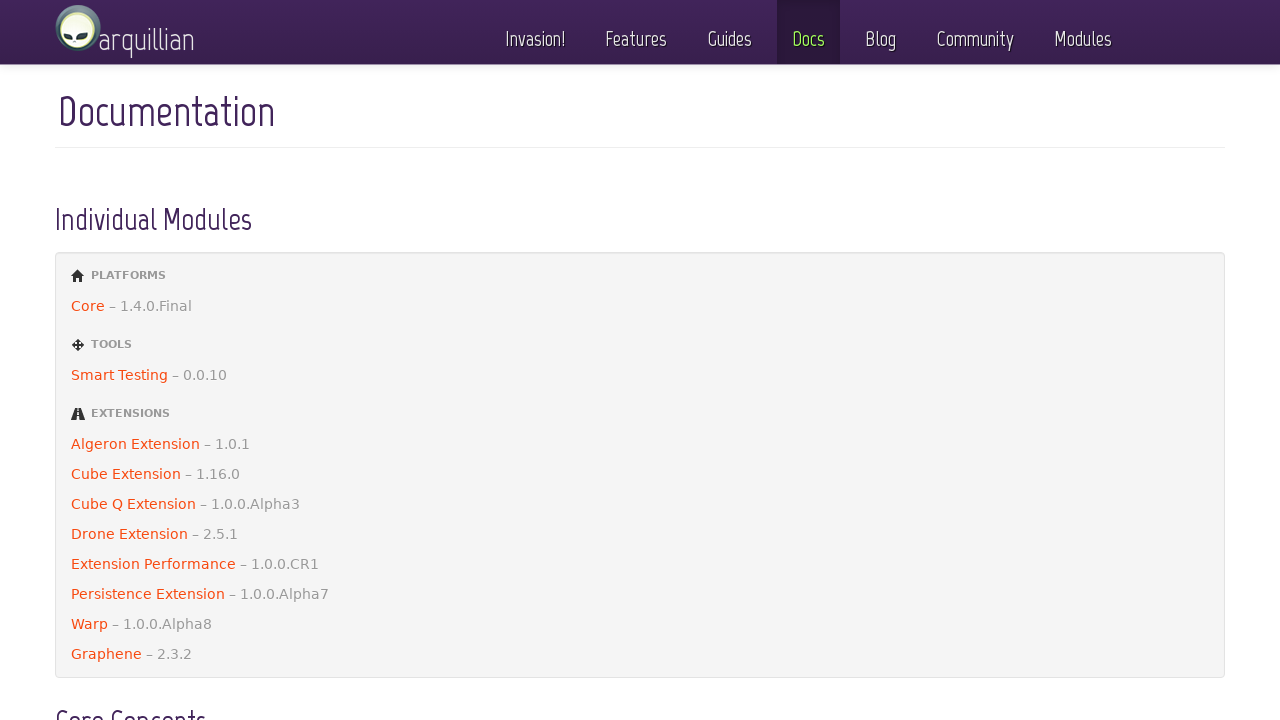

Scrolled core concept tab 1 into view
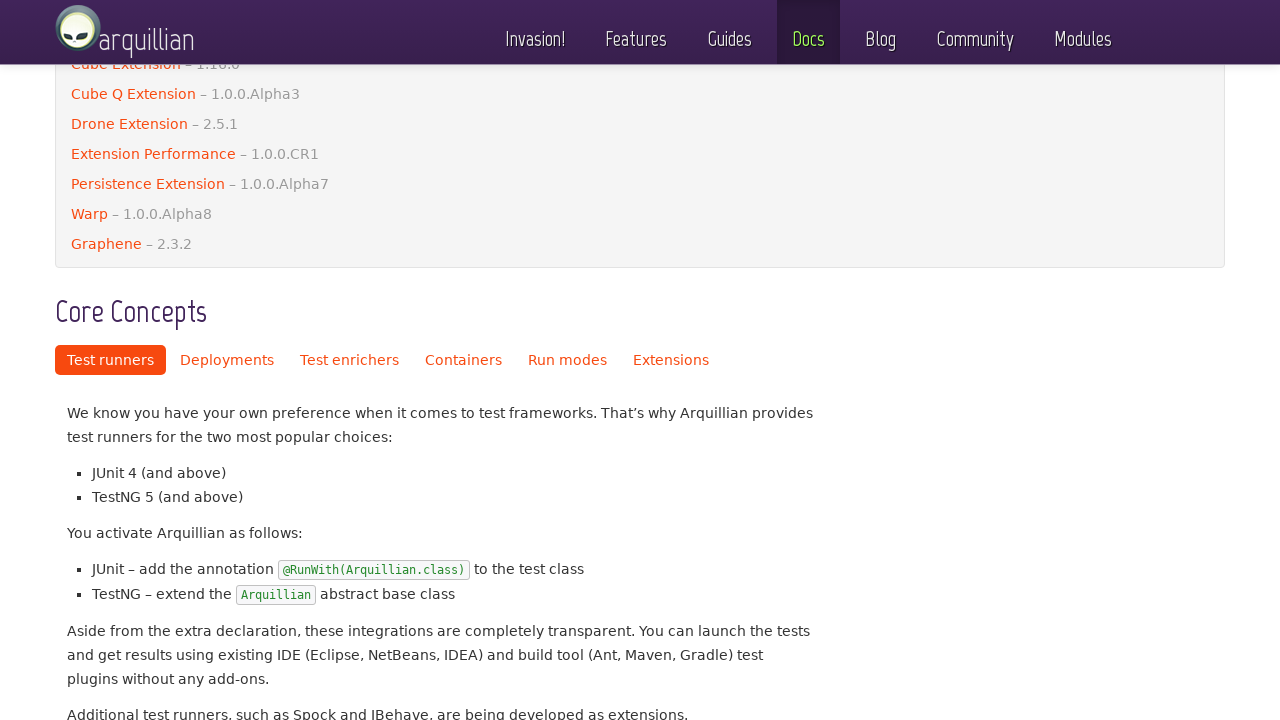

Clicked core concept tab 1 at (110, 360) on [data-toggle='tab'] >> nth=0
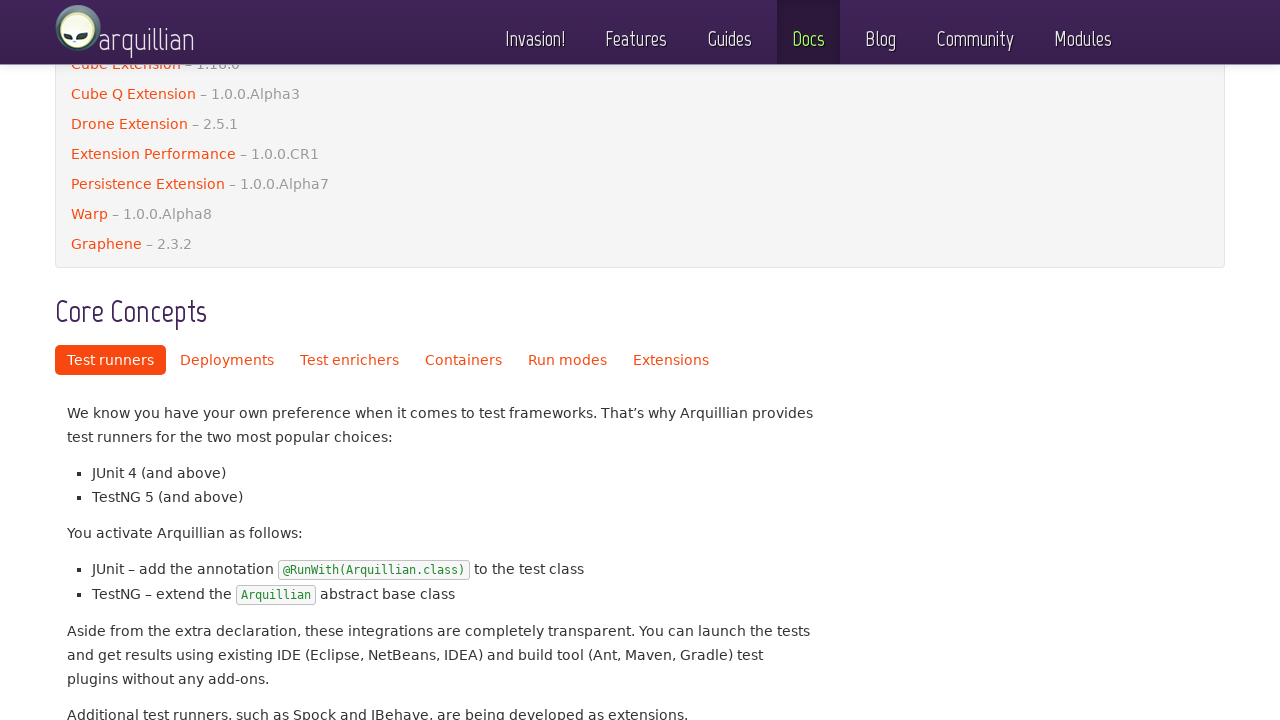

Waited for core concept tab 1 content to appear
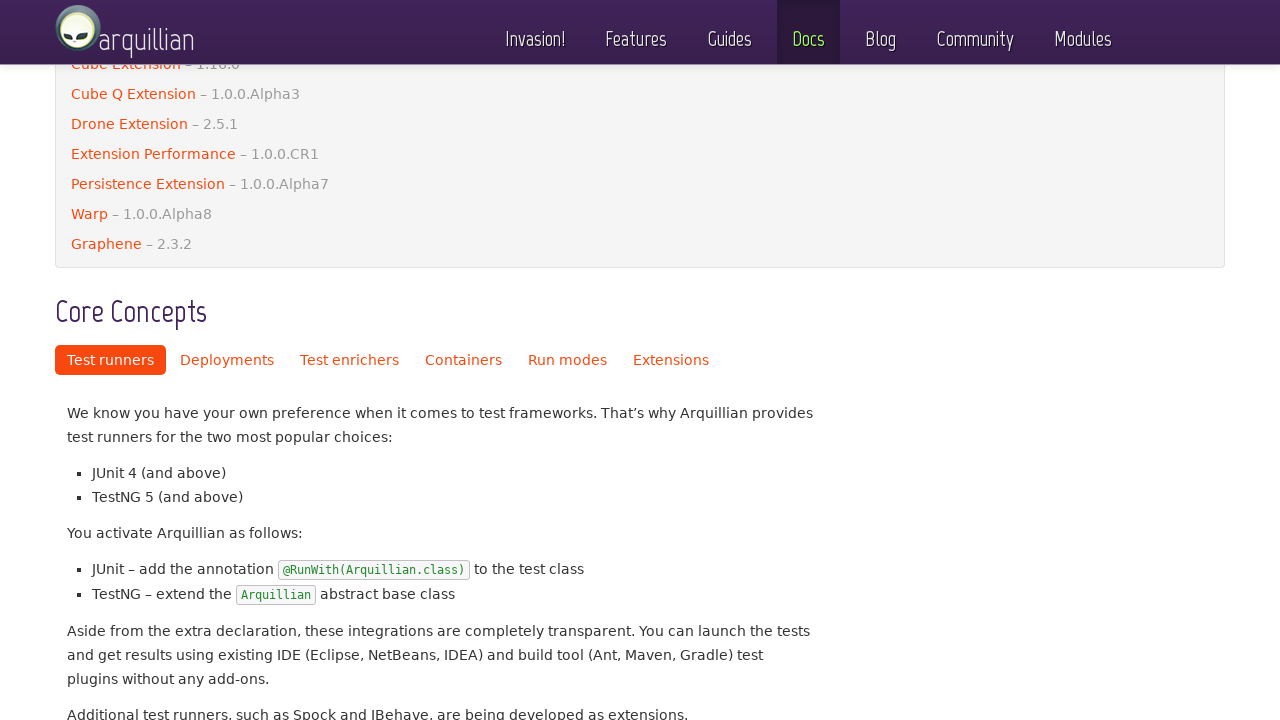

Scrolled core concept tab 2 into view
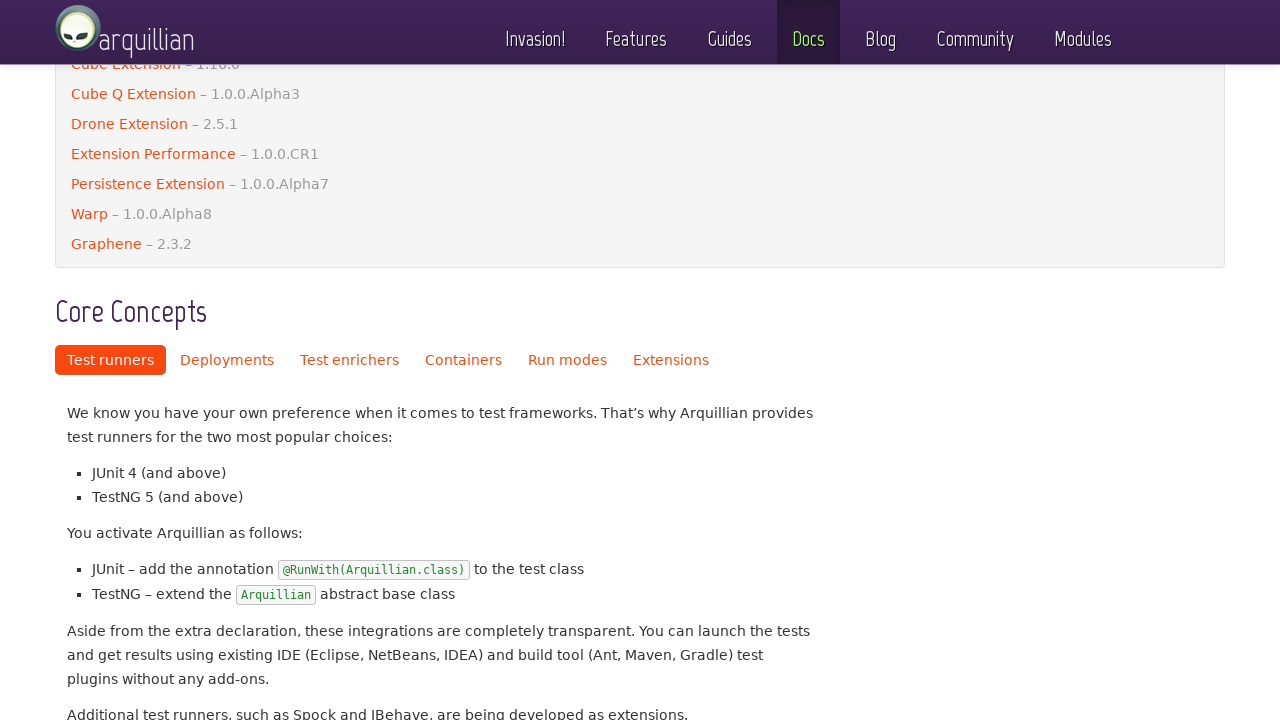

Clicked core concept tab 2 at (227, 360) on [data-toggle='tab'] >> nth=1
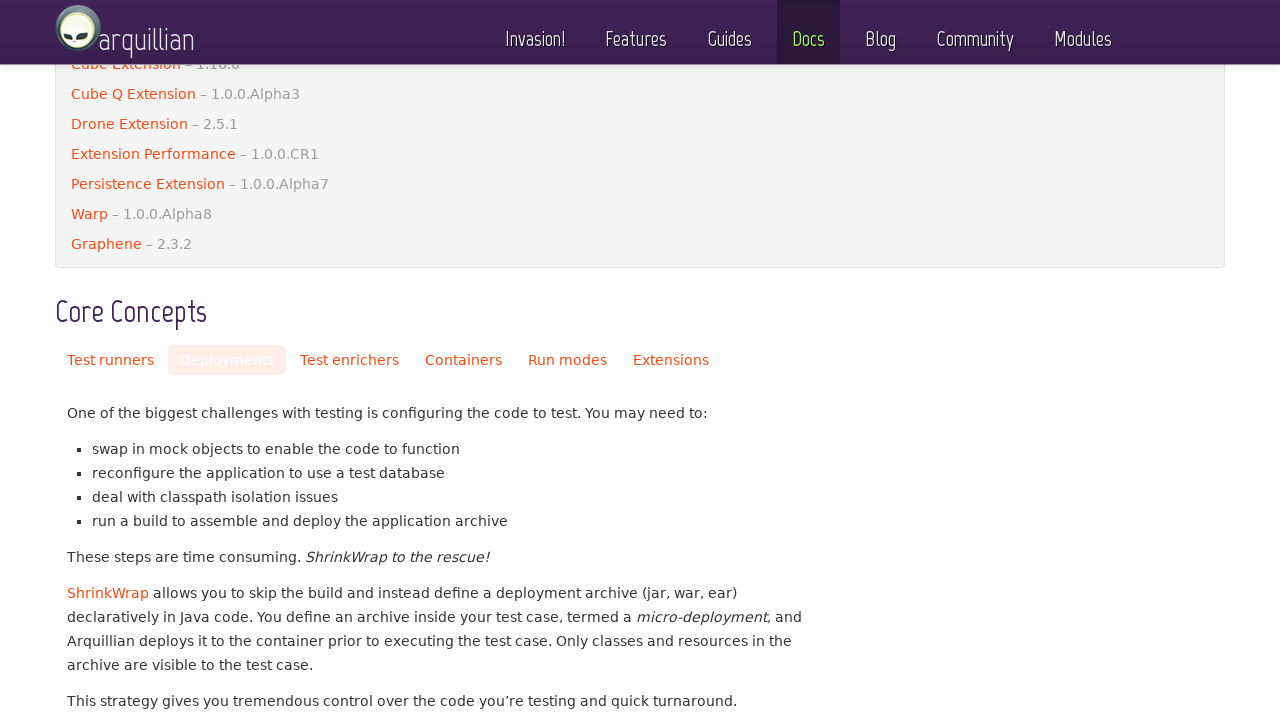

Waited for core concept tab 2 content to appear
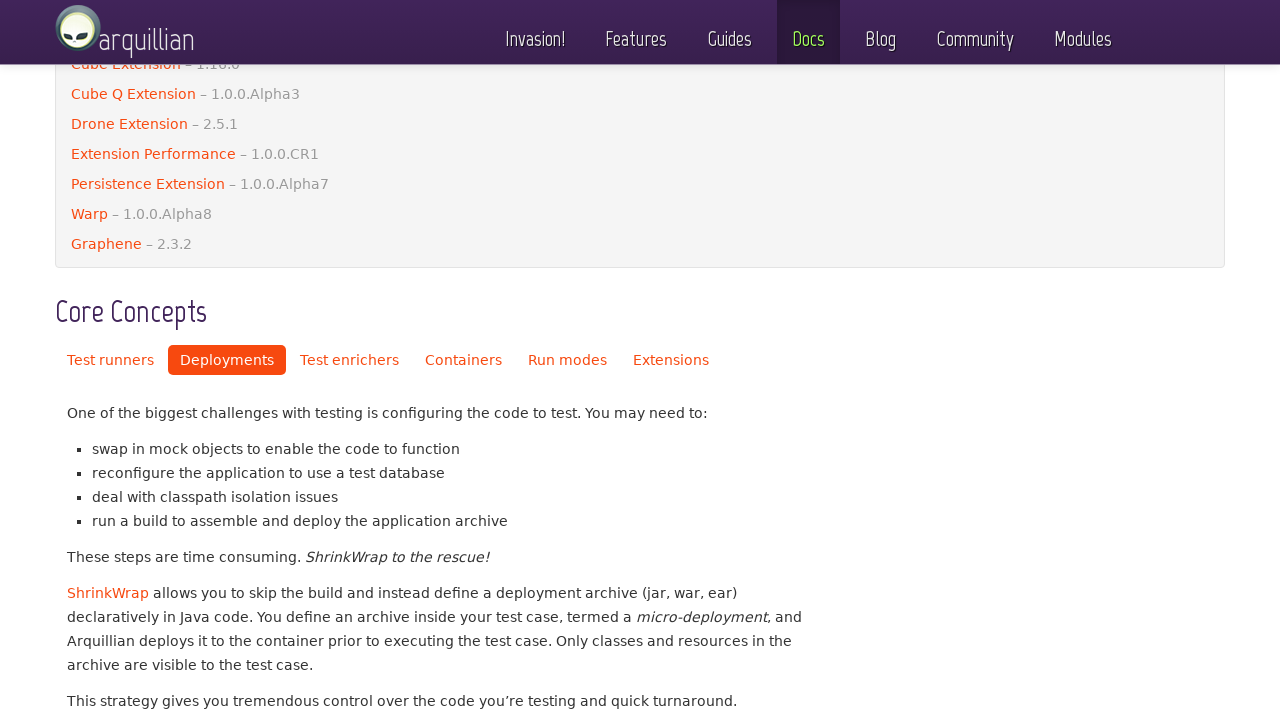

Scrolled core concept tab 3 into view
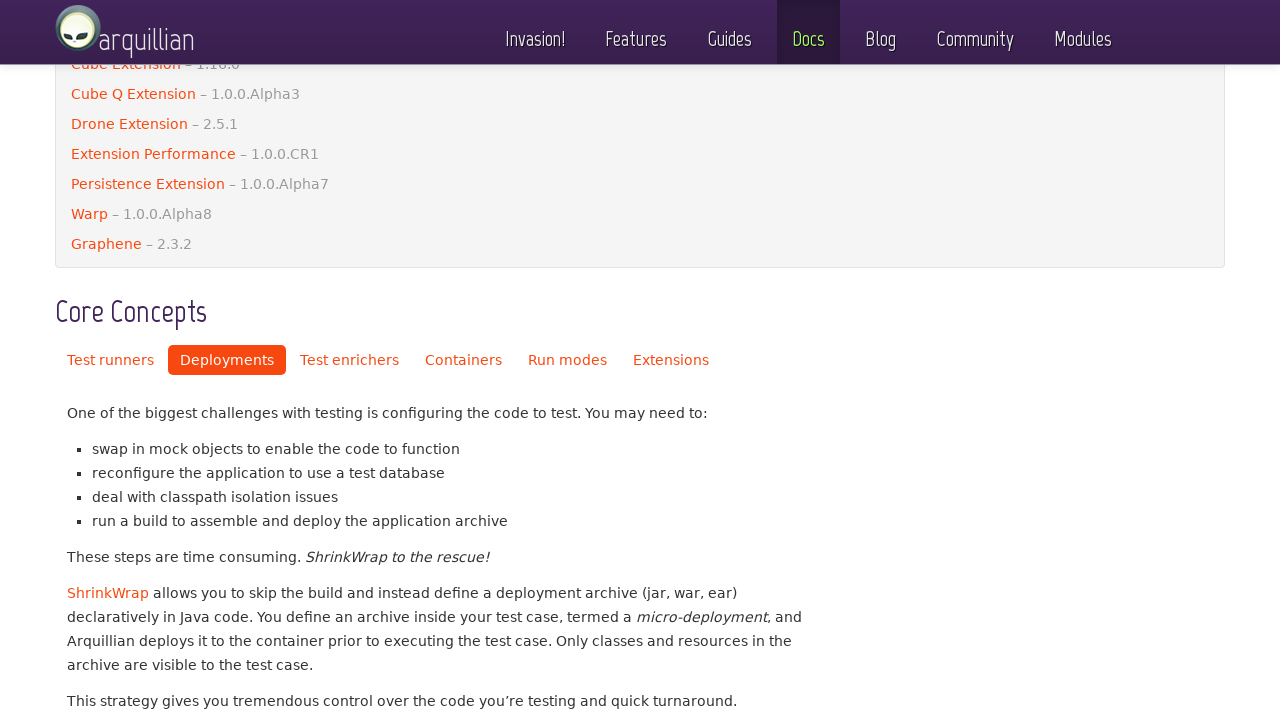

Clicked core concept tab 3 at (350, 360) on [data-toggle='tab'] >> nth=2
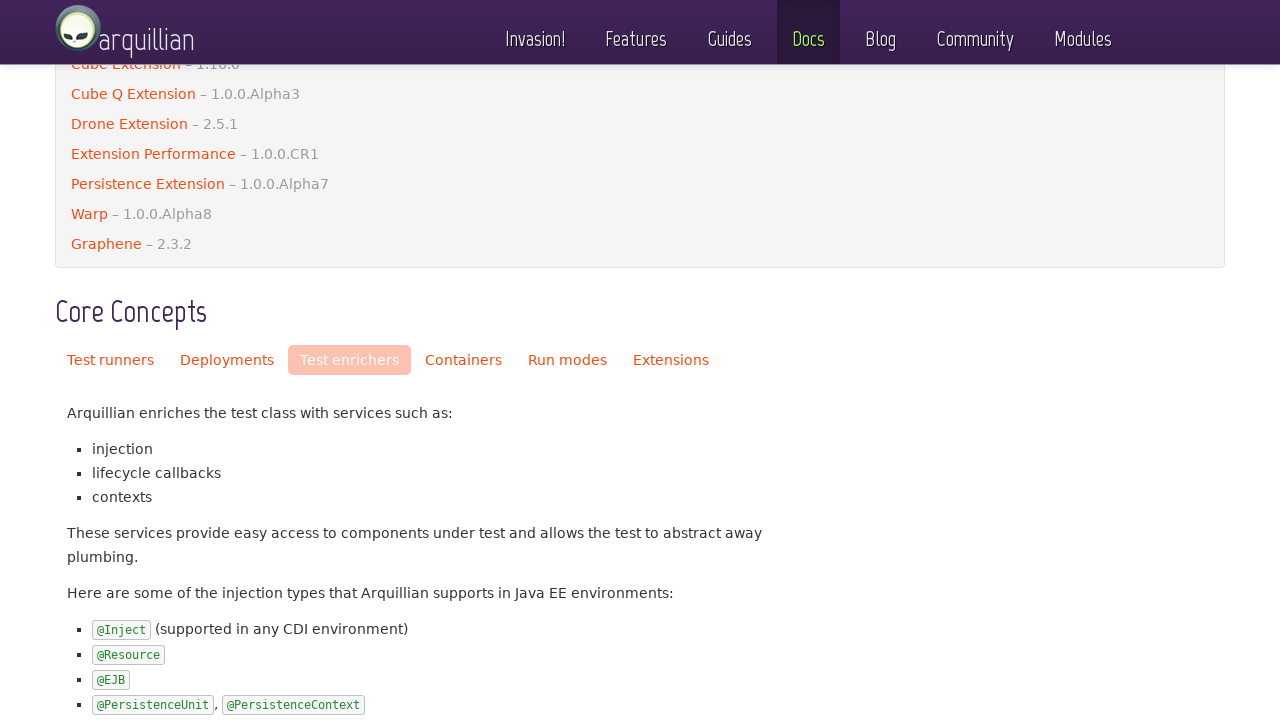

Waited for core concept tab 3 content to appear
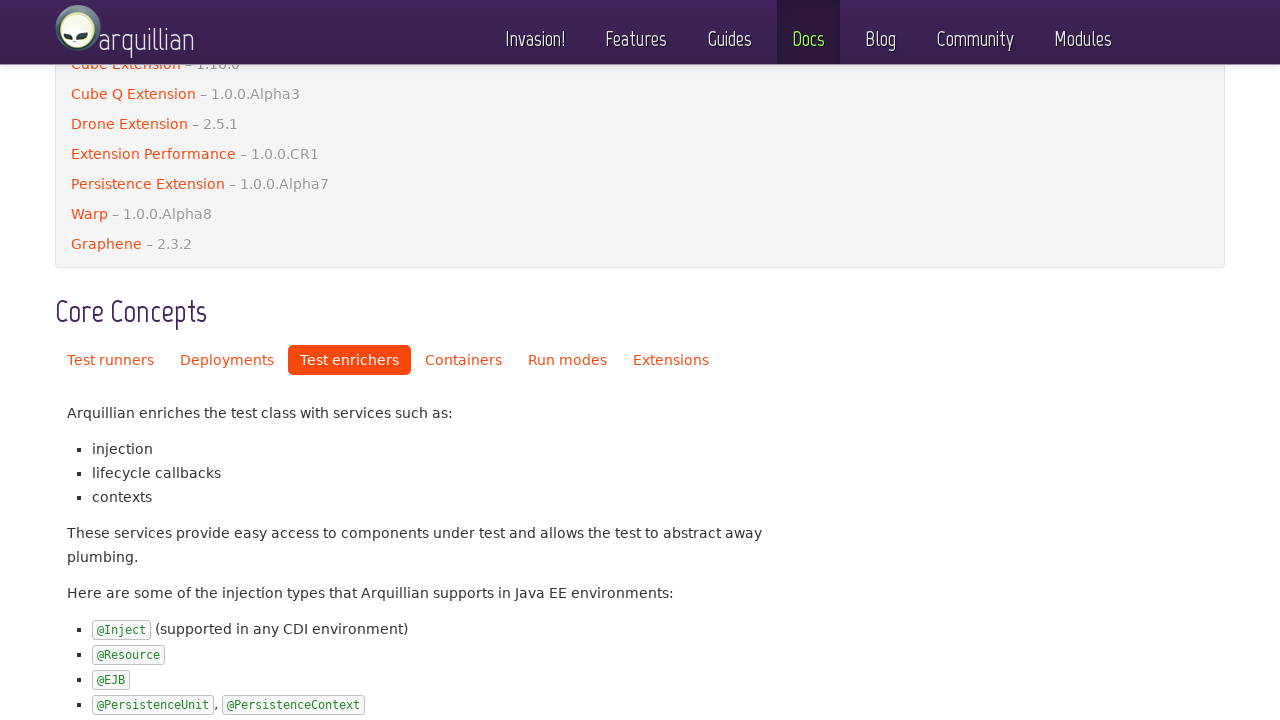

Scrolled core concept tab 4 into view
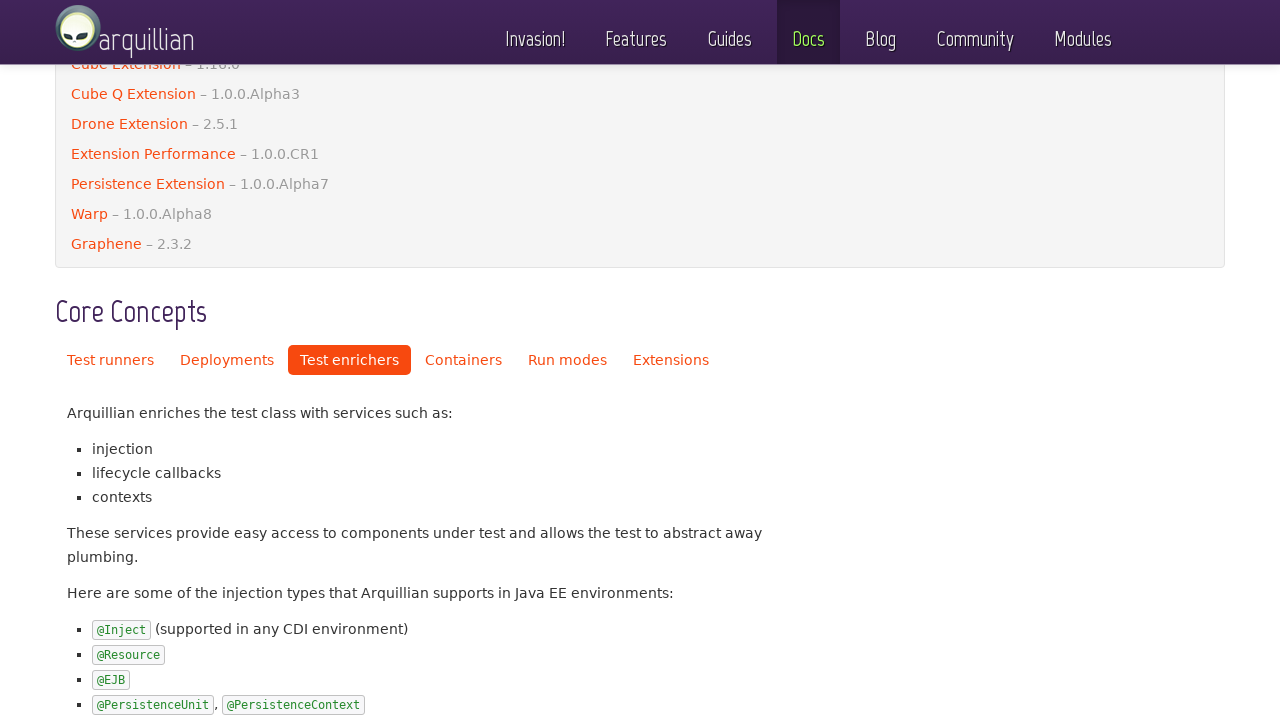

Clicked core concept tab 4 at (464, 360) on [data-toggle='tab'] >> nth=3
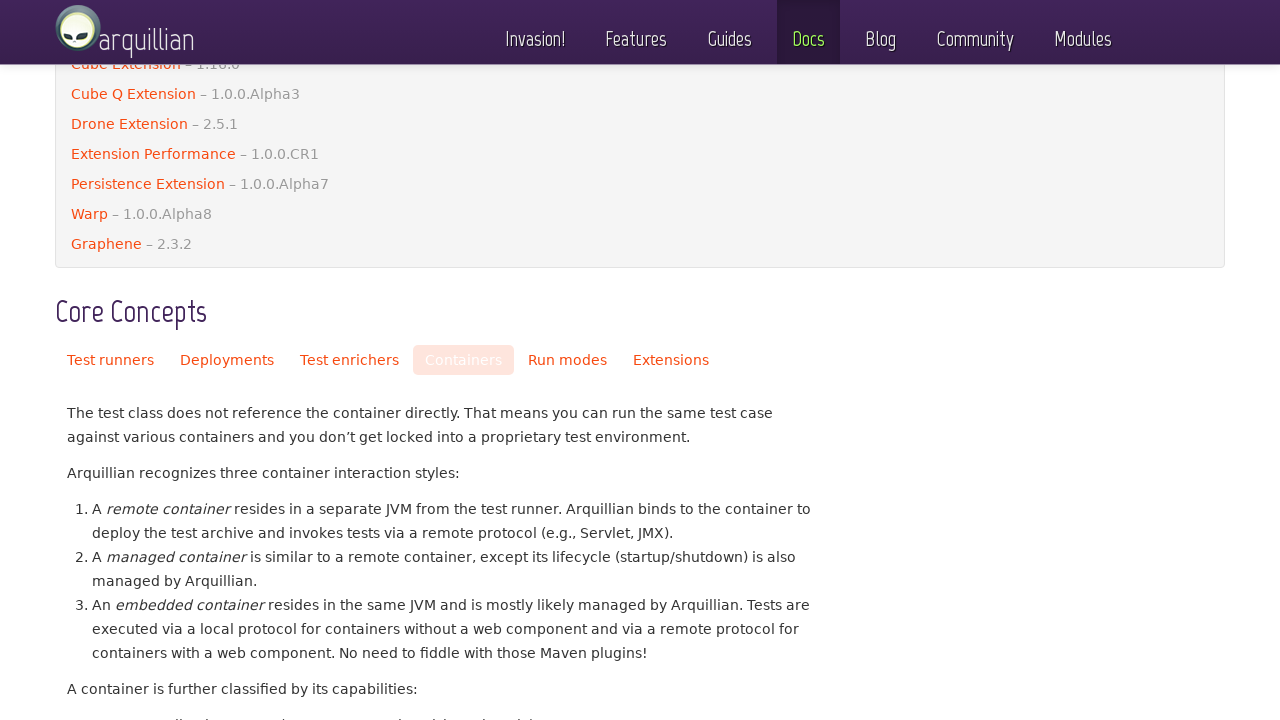

Waited for core concept tab 4 content to appear
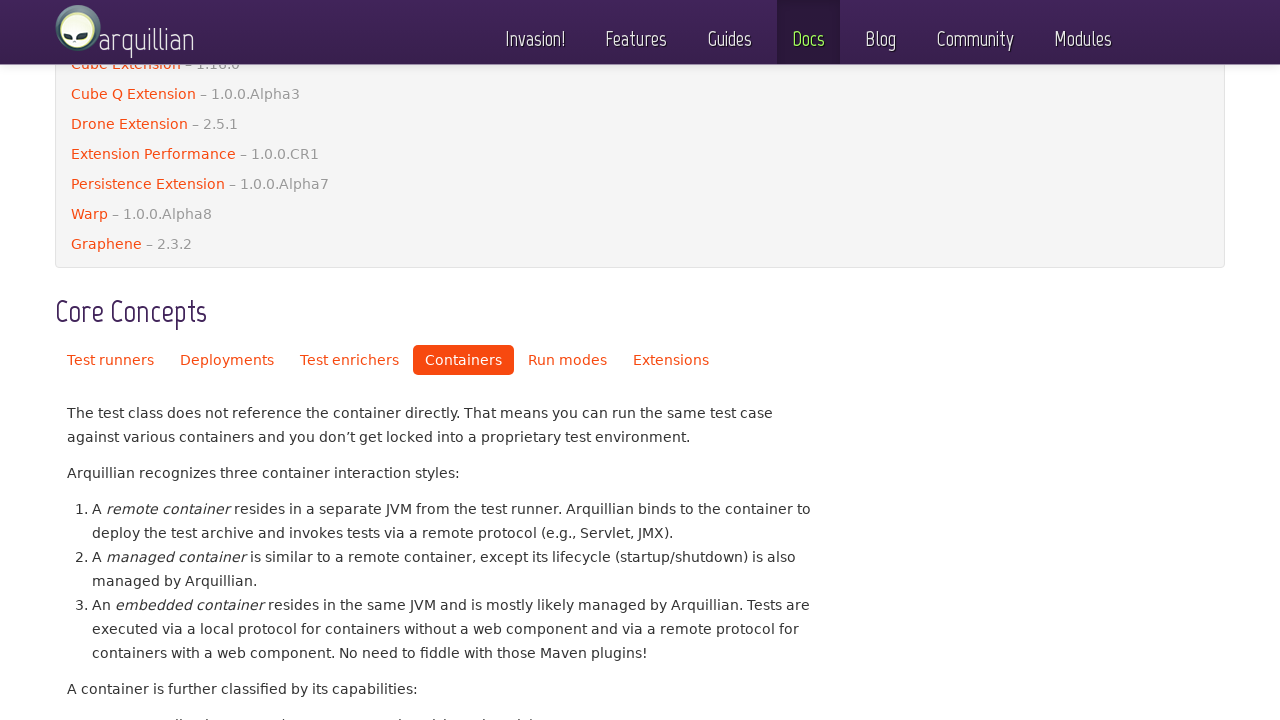

Scrolled core concept tab 5 into view
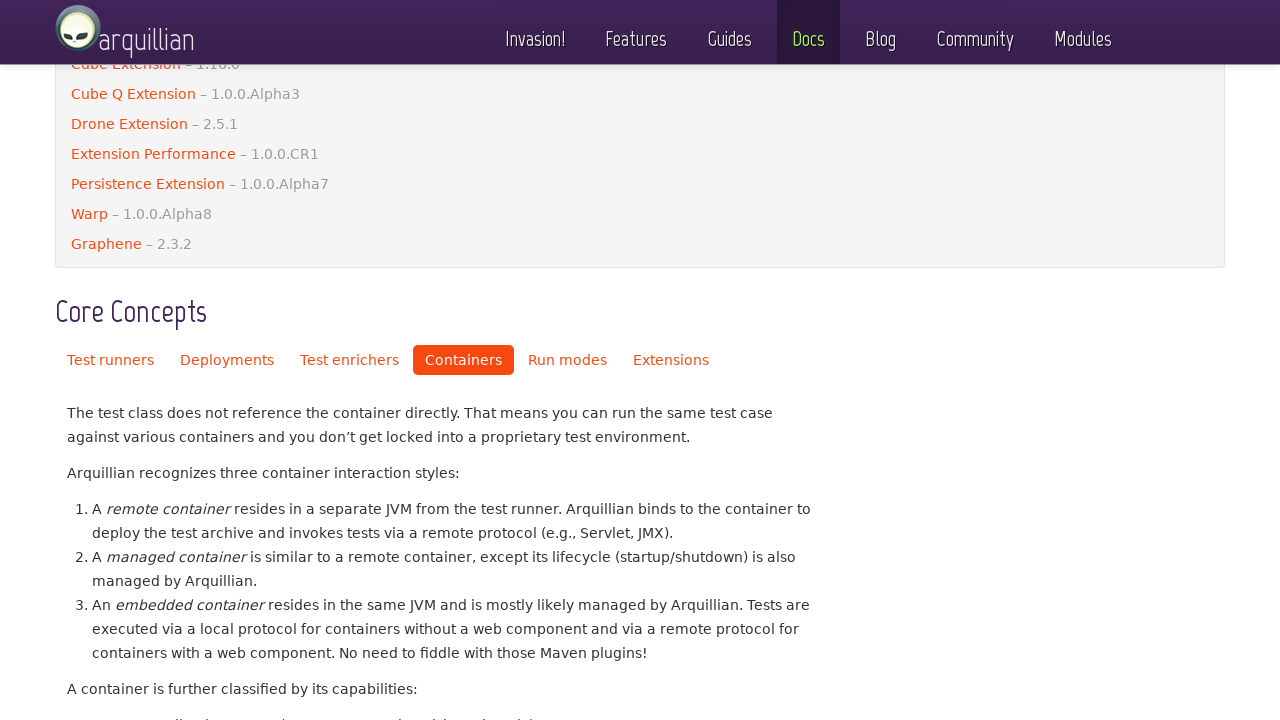

Clicked core concept tab 5 at (568, 360) on [data-toggle='tab'] >> nth=4
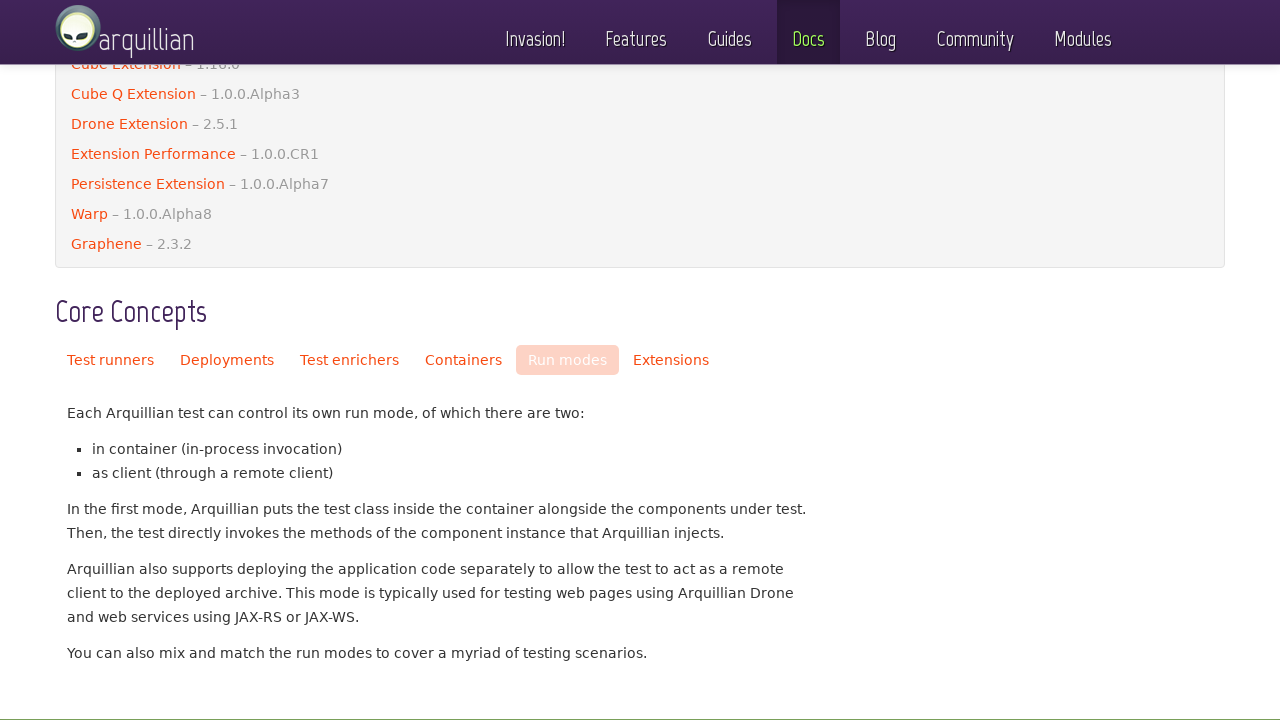

Waited for core concept tab 5 content to appear
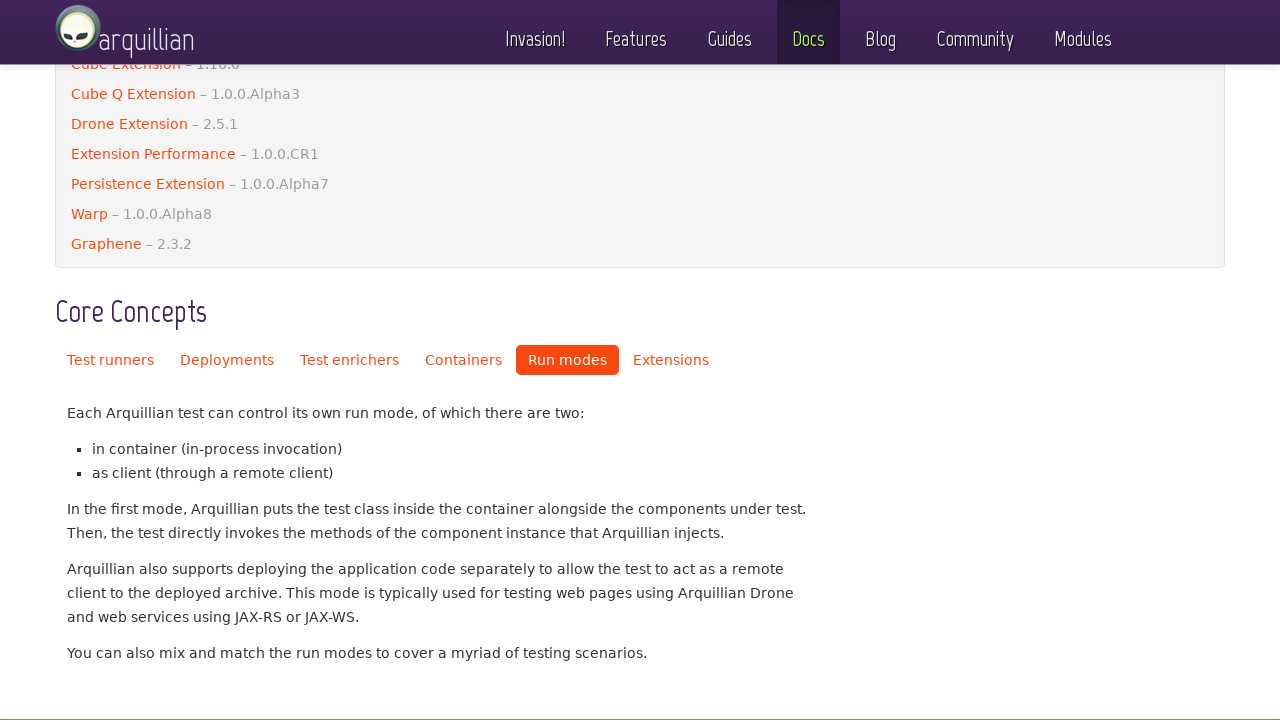

Scrolled core concept tab 6 into view
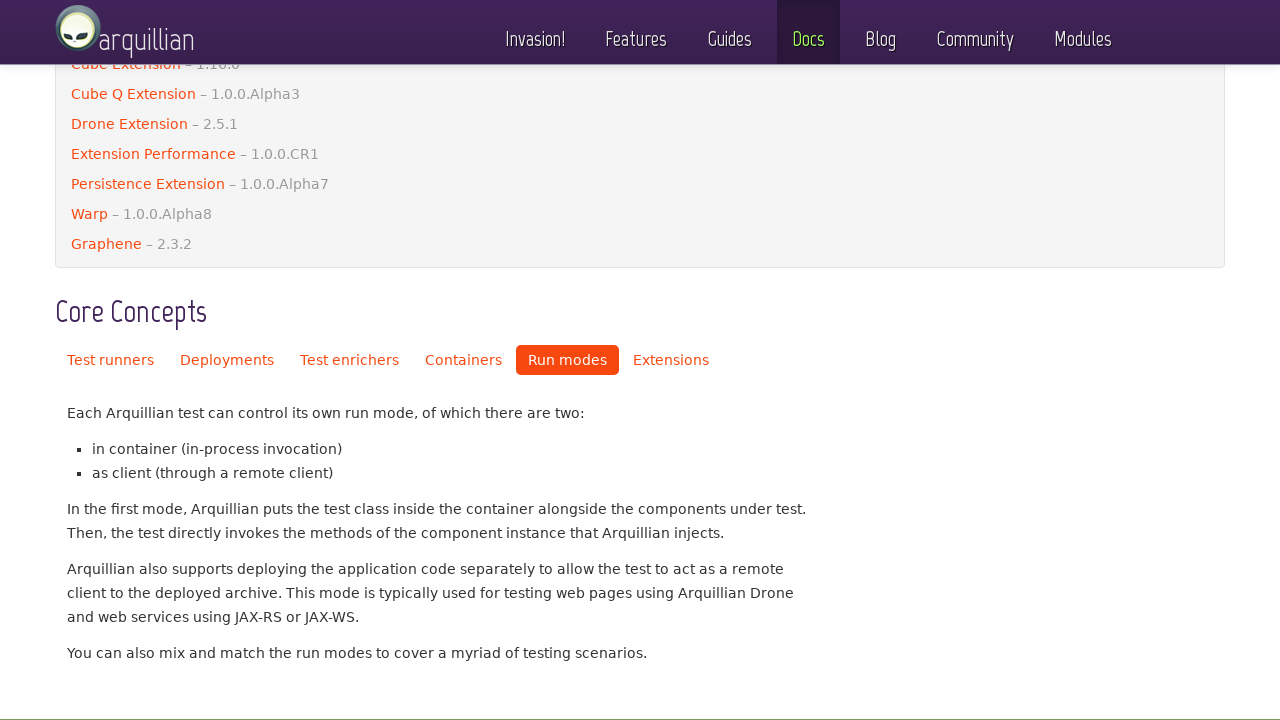

Clicked core concept tab 6 at (671, 360) on [data-toggle='tab'] >> nth=5
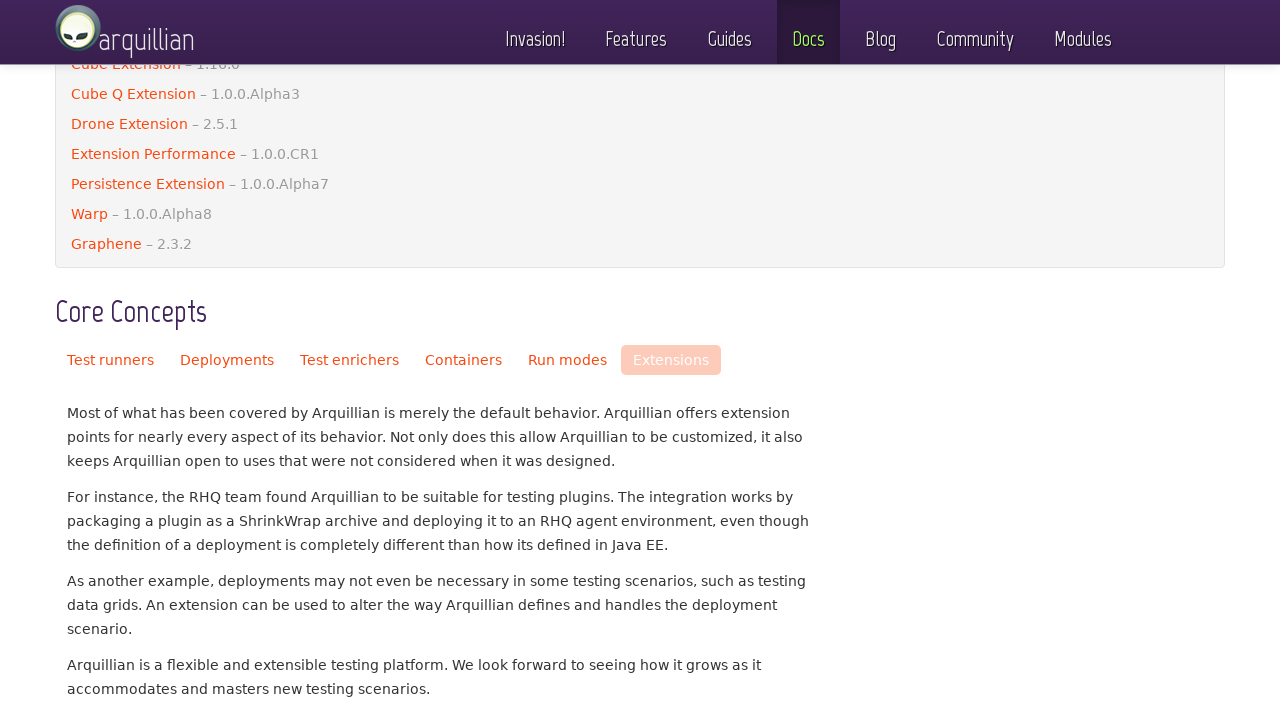

Waited for core concept tab 6 content to appear
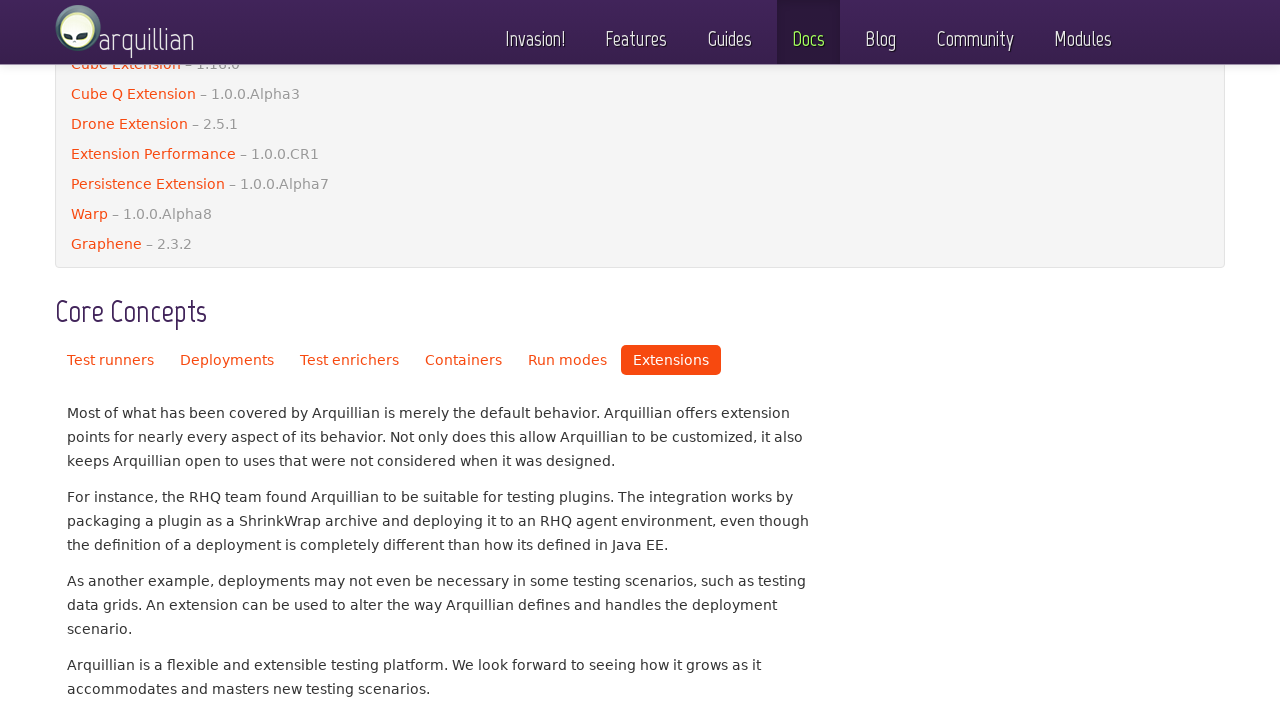

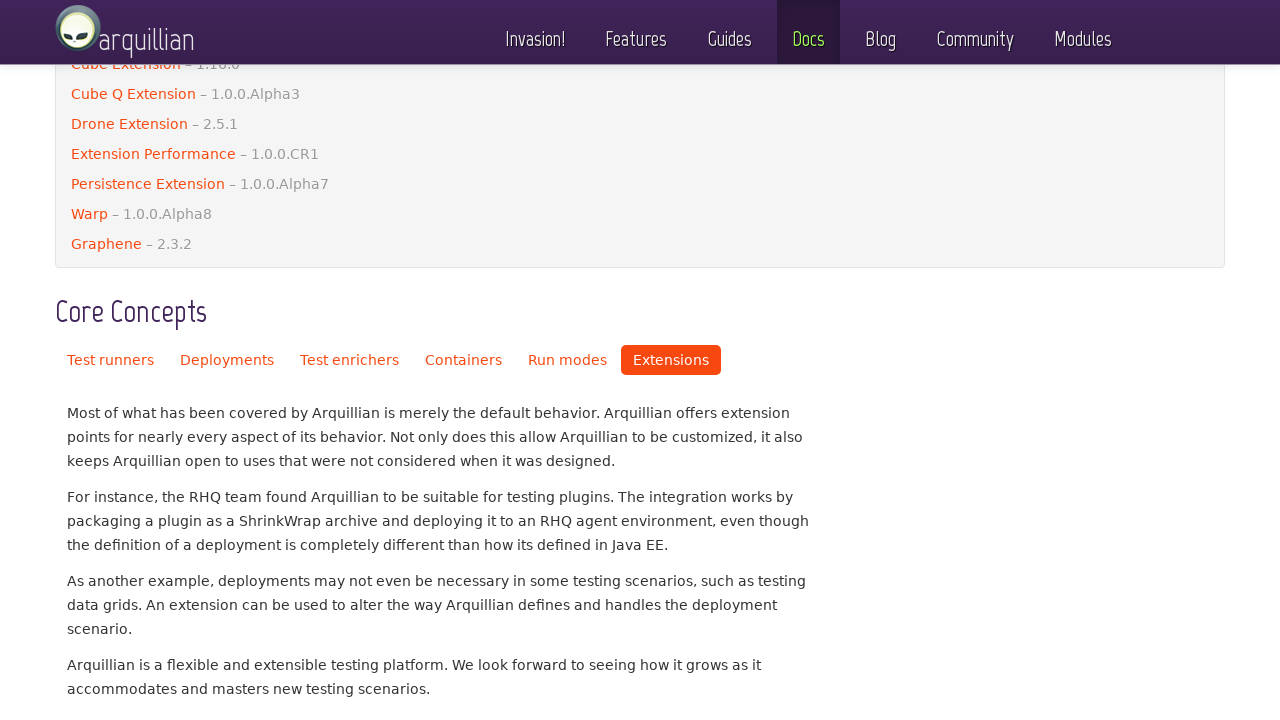